Navigates to Rahul Shetty Academy homepage and verifies the page loads by checking title and URL

Starting URL: https://rahulshettyacademy.com

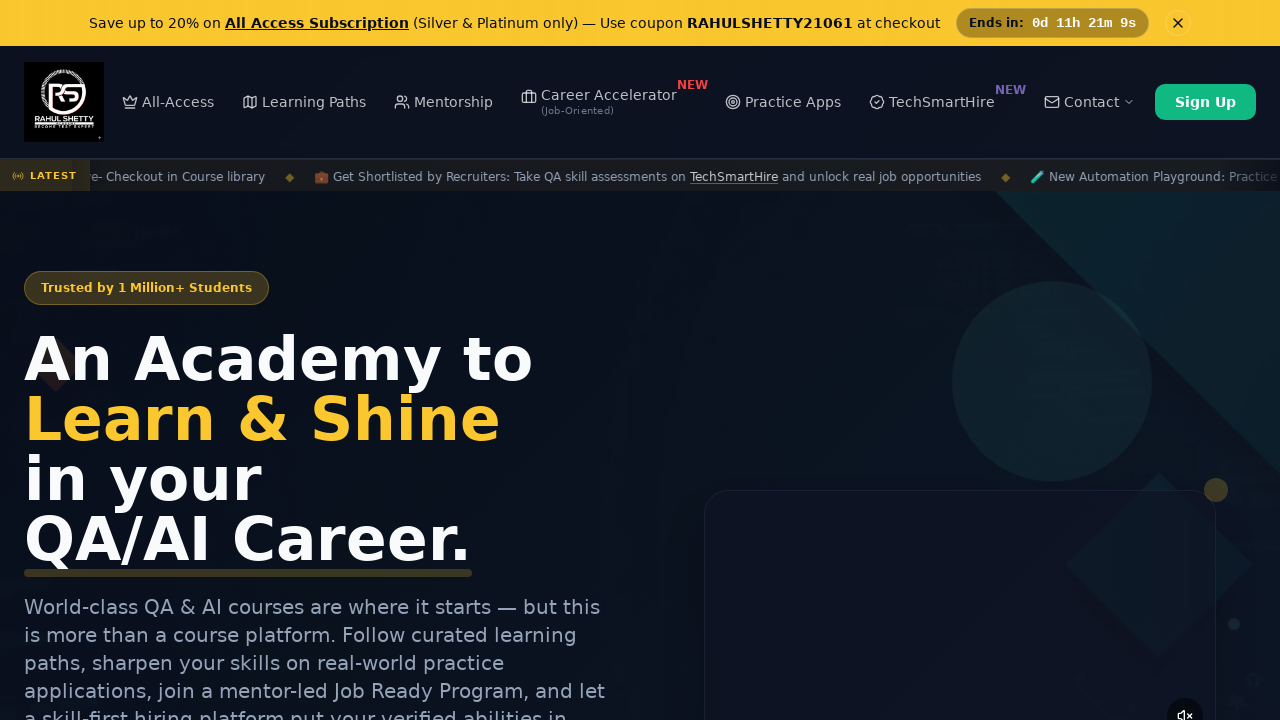

Waited for page to reach domcontentloaded state
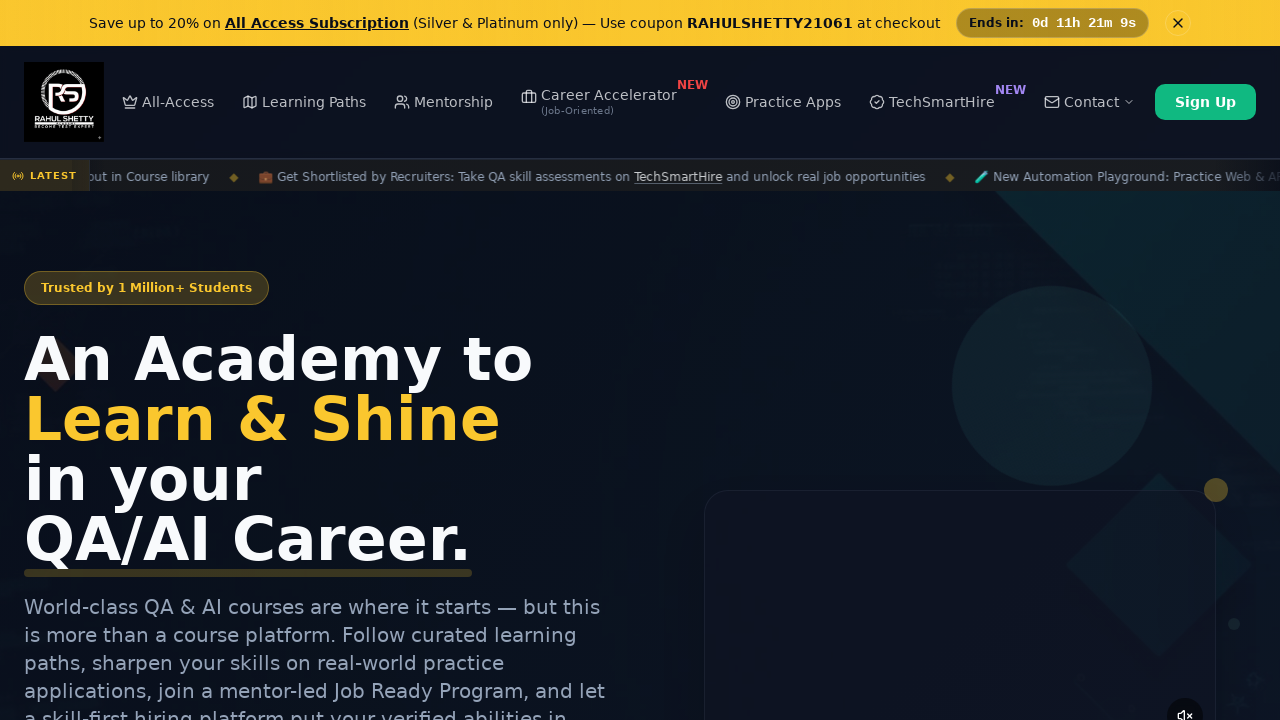

Retrieved page title: Rahul Shetty Academy | QA Automation, Playwright, AI Testing & Online Training
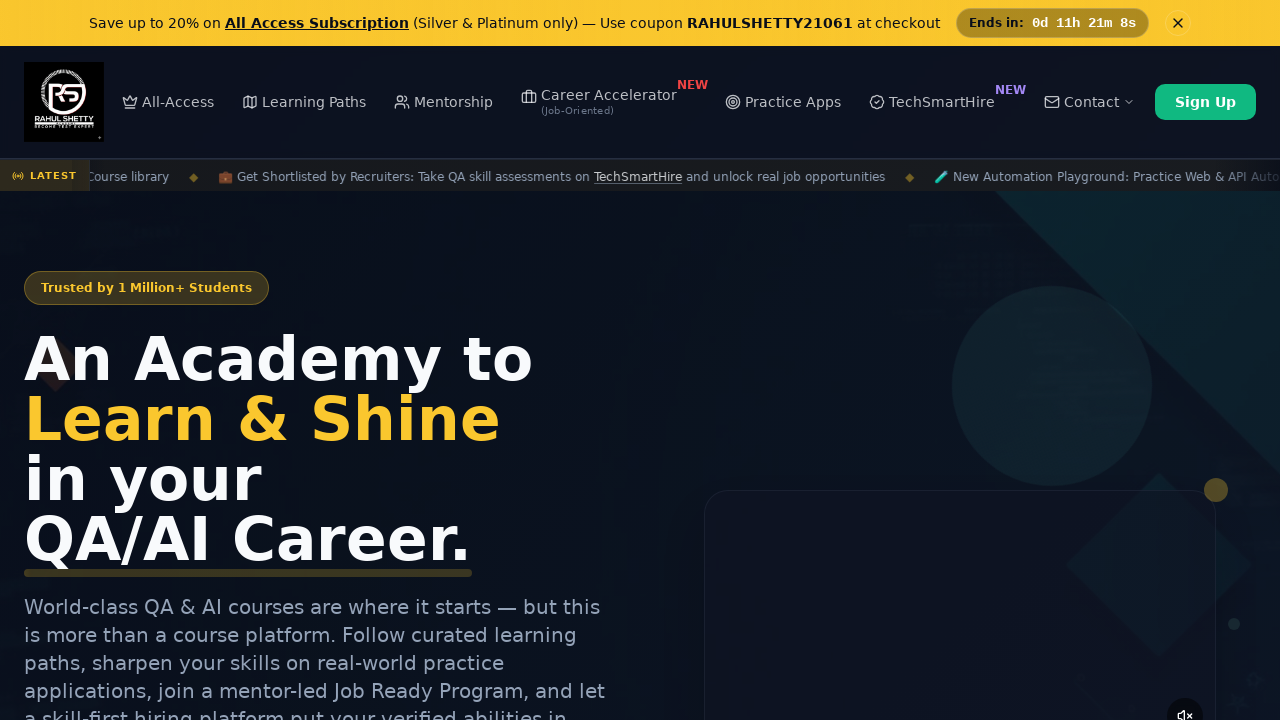

Retrieved page URL: https://rahulshettyacademy.com/
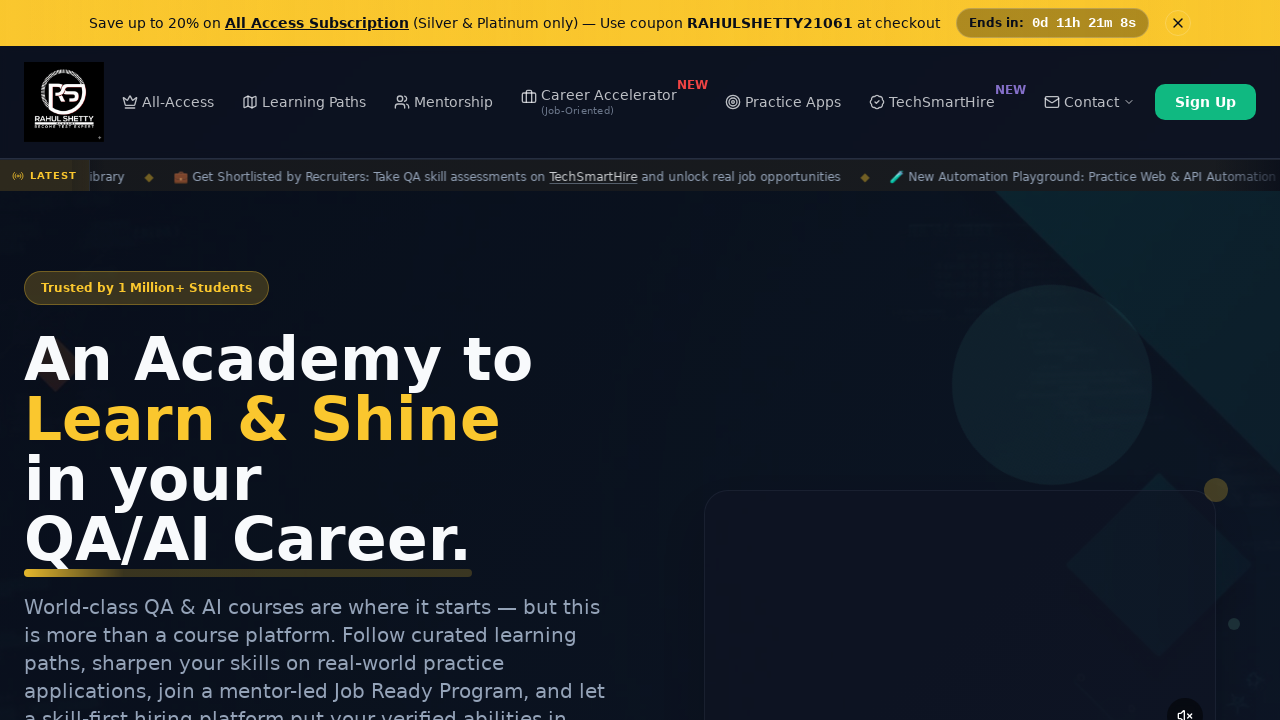

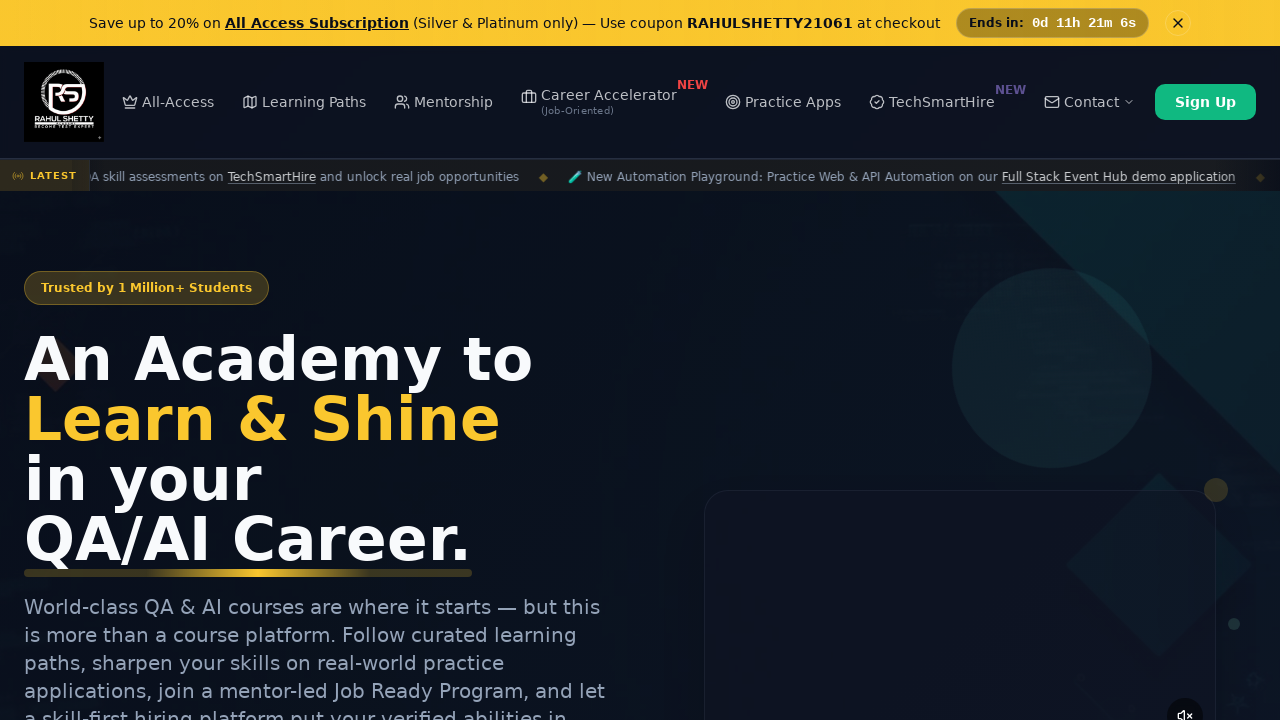